Tests web table with static header by scrolling to table rows and verifying table structure

Starting URL: https://rahulshettyacademy.com/AutomationPractice/

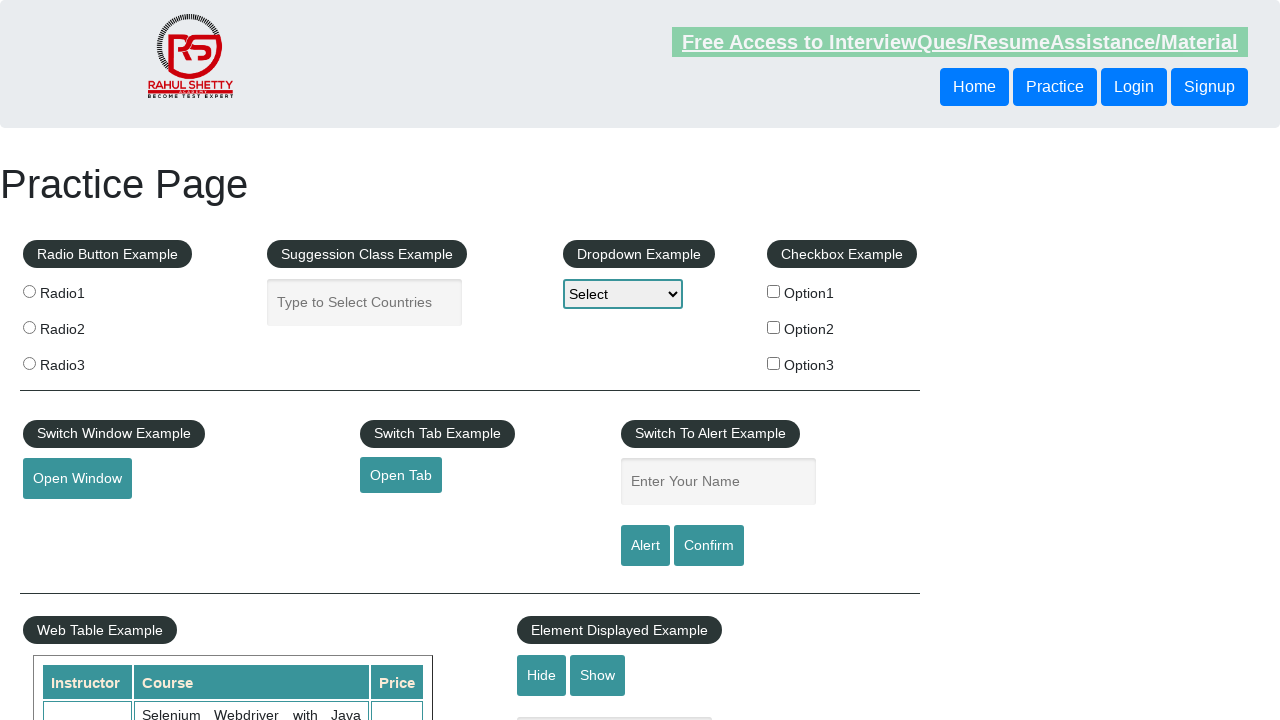

Scrolled to first table with Appium course cell
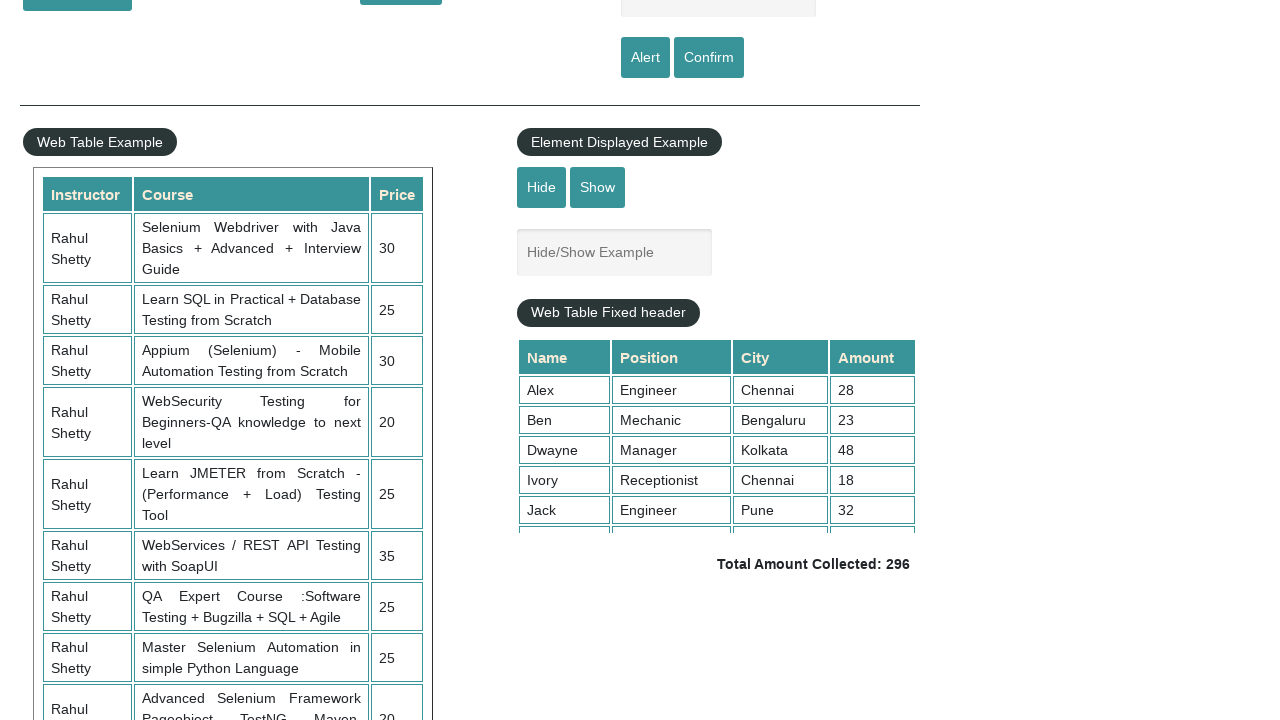

Scrolled to second table's 9th row
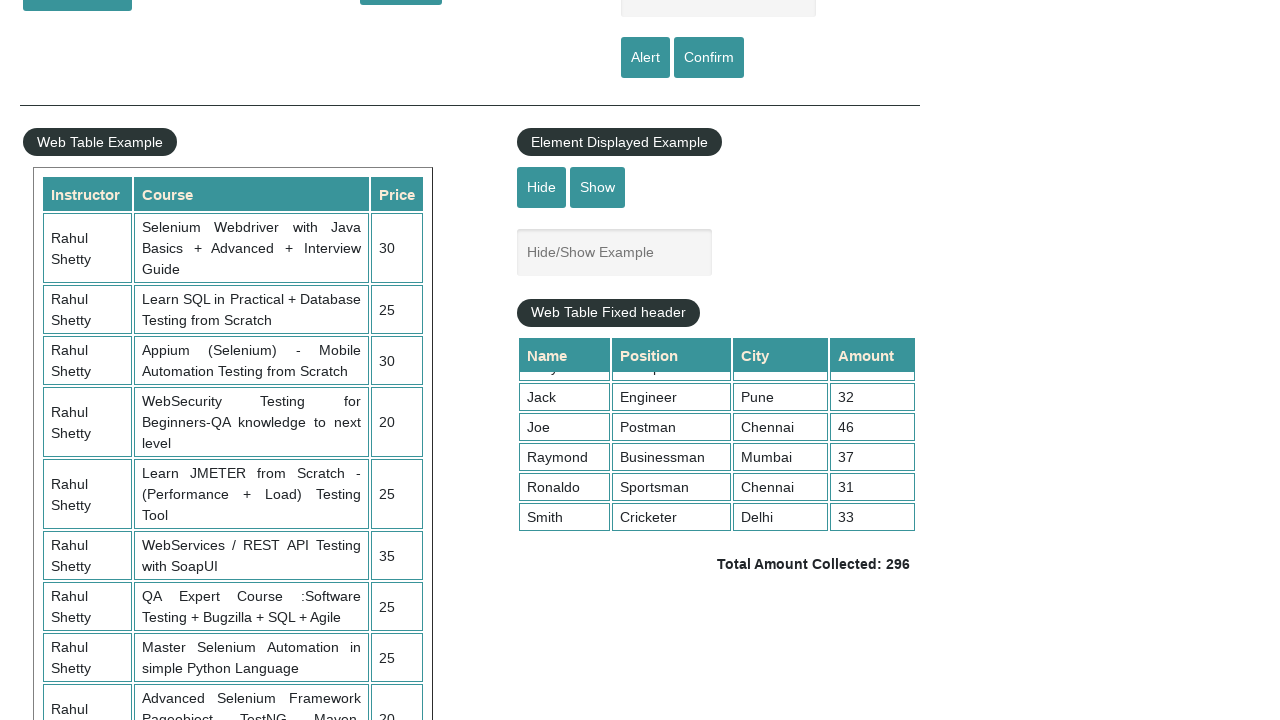

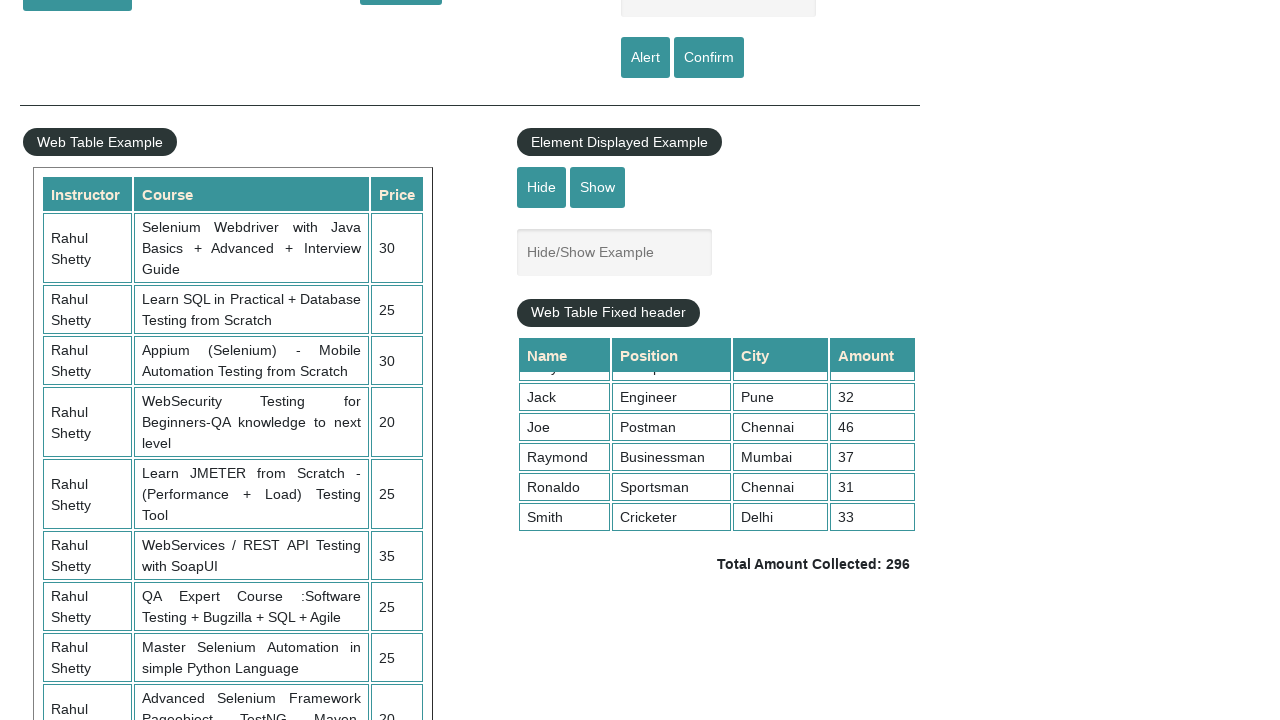